Tests checkbox and radio button interactions within an iframe on the jQuery UI demo page by switching to the frame, clicking various radio buttons and checkboxes, then switching back to the main content.

Starting URL: https://jqueryui.com/checkboxradio

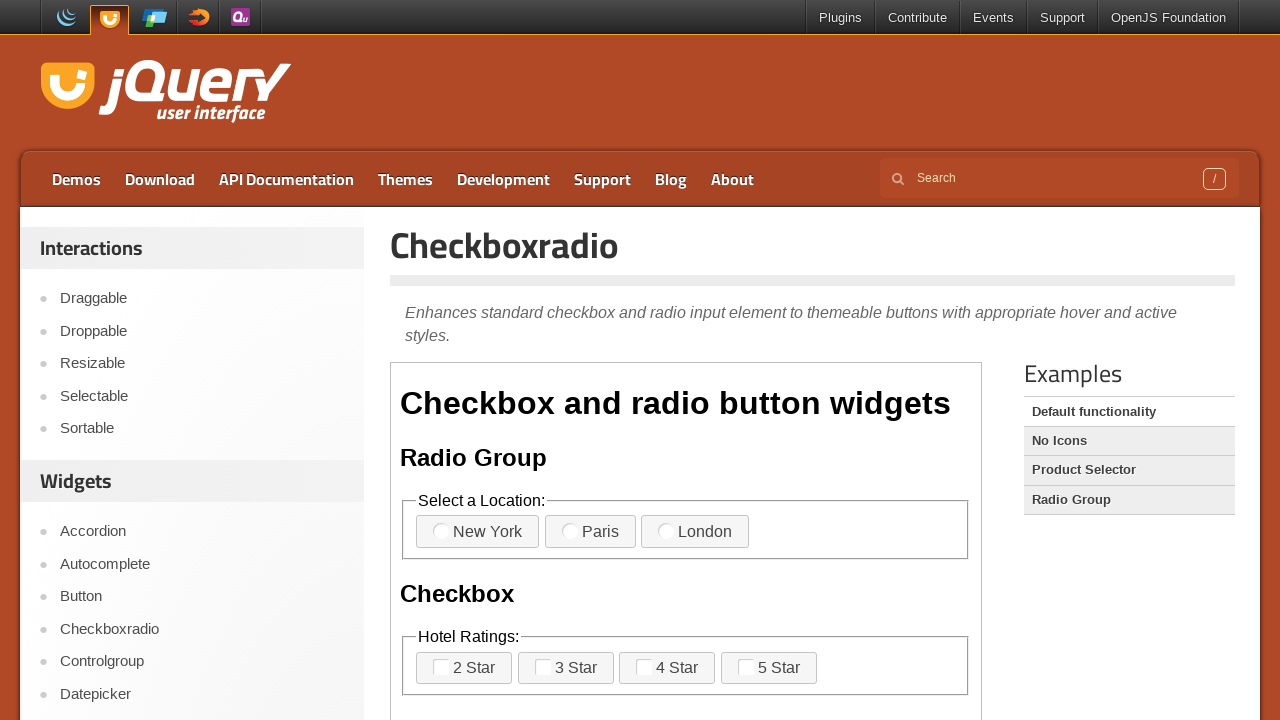

Located the demo iframe
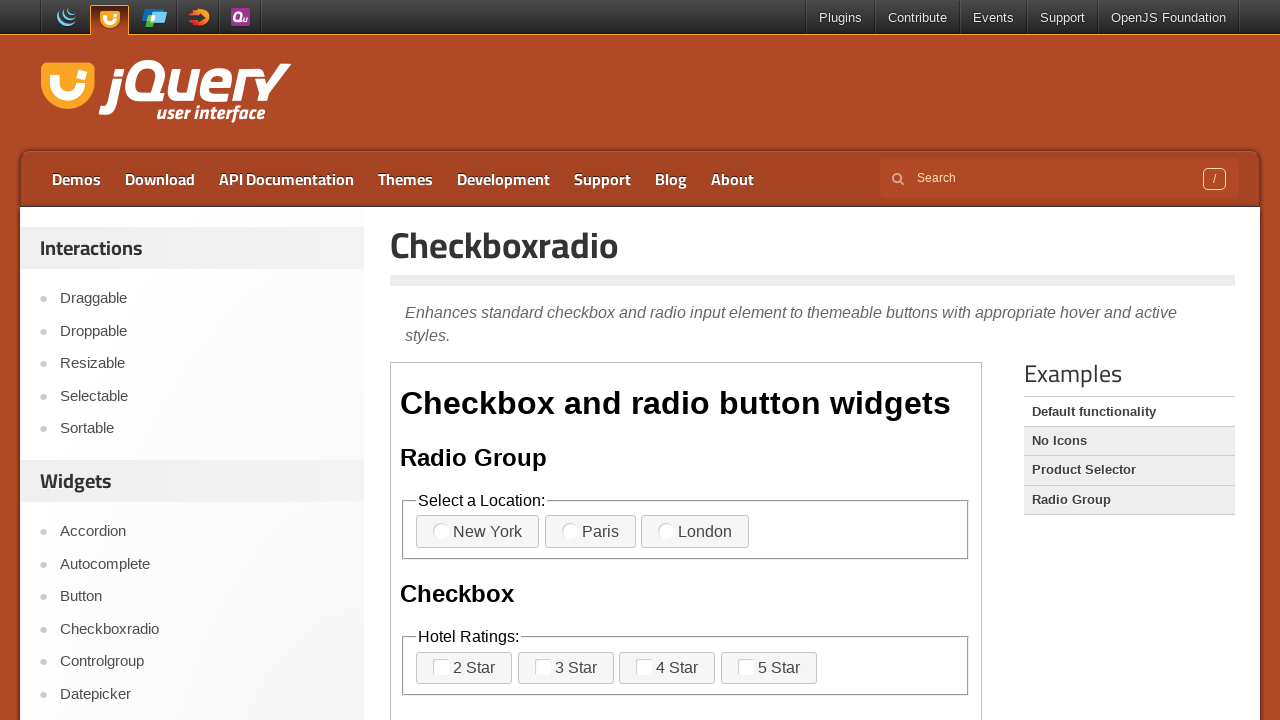

Clicked on the 5th checkboxradio element (radio button) at (666, 531) on iframe.demo-frame >> nth=0 >> internal:control=enter-frame >> xpath=(//span[cont
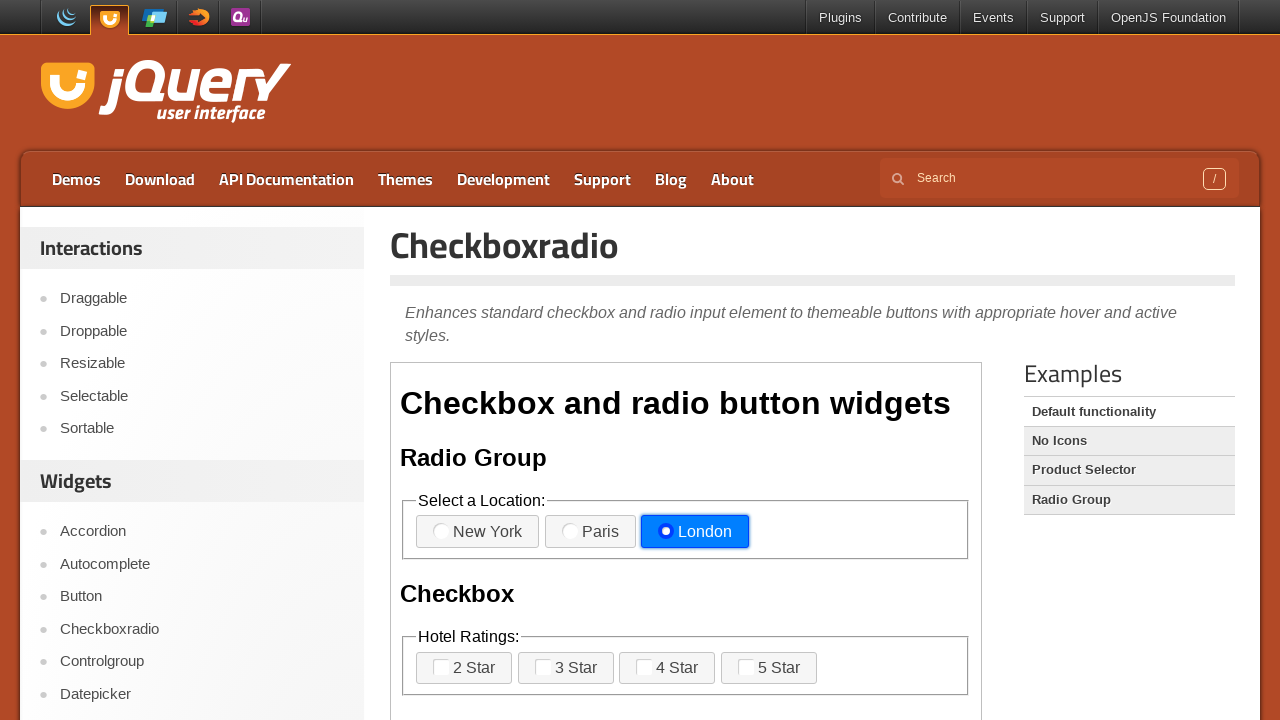

Clicked on the 3rd label in the first fieldset at (695, 532) on iframe.demo-frame >> nth=0 >> internal:control=enter-frame >> xpath=//body/div[1
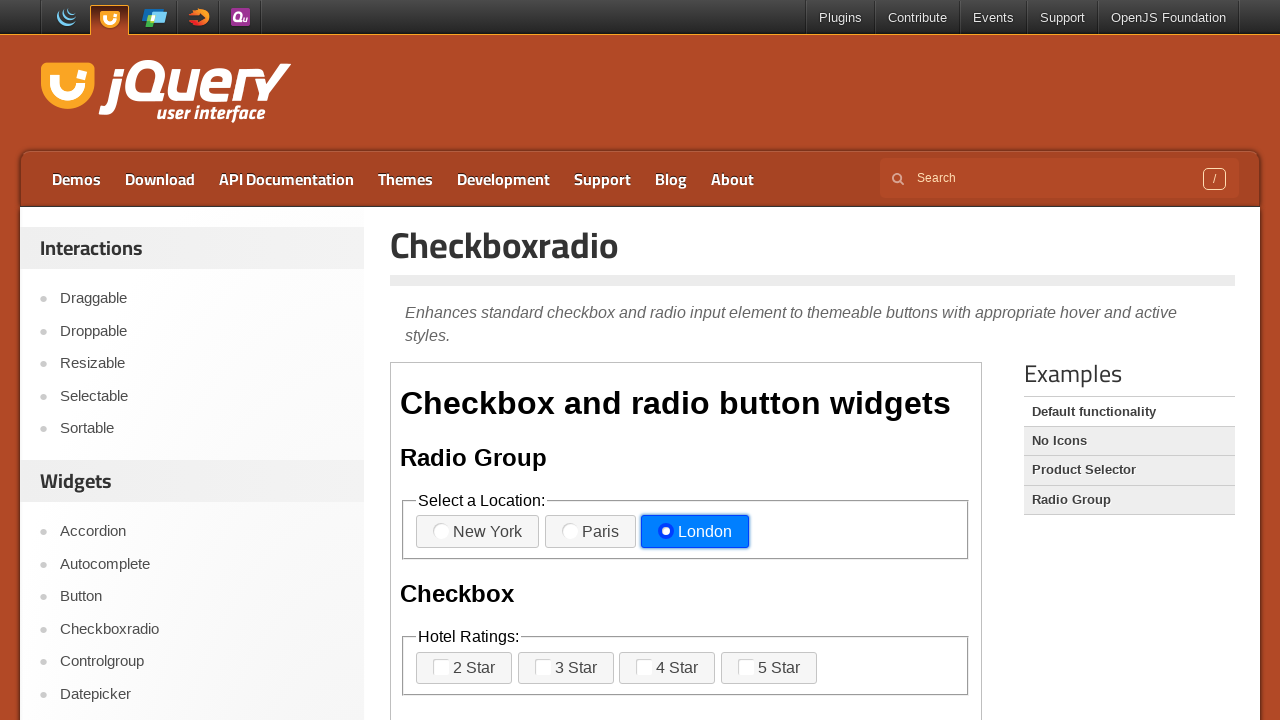

Clicked on the 4th label span in the second fieldset (checkbox) at (746, 667) on iframe.demo-frame >> nth=0 >> internal:control=enter-frame >> xpath=//body[1]/di
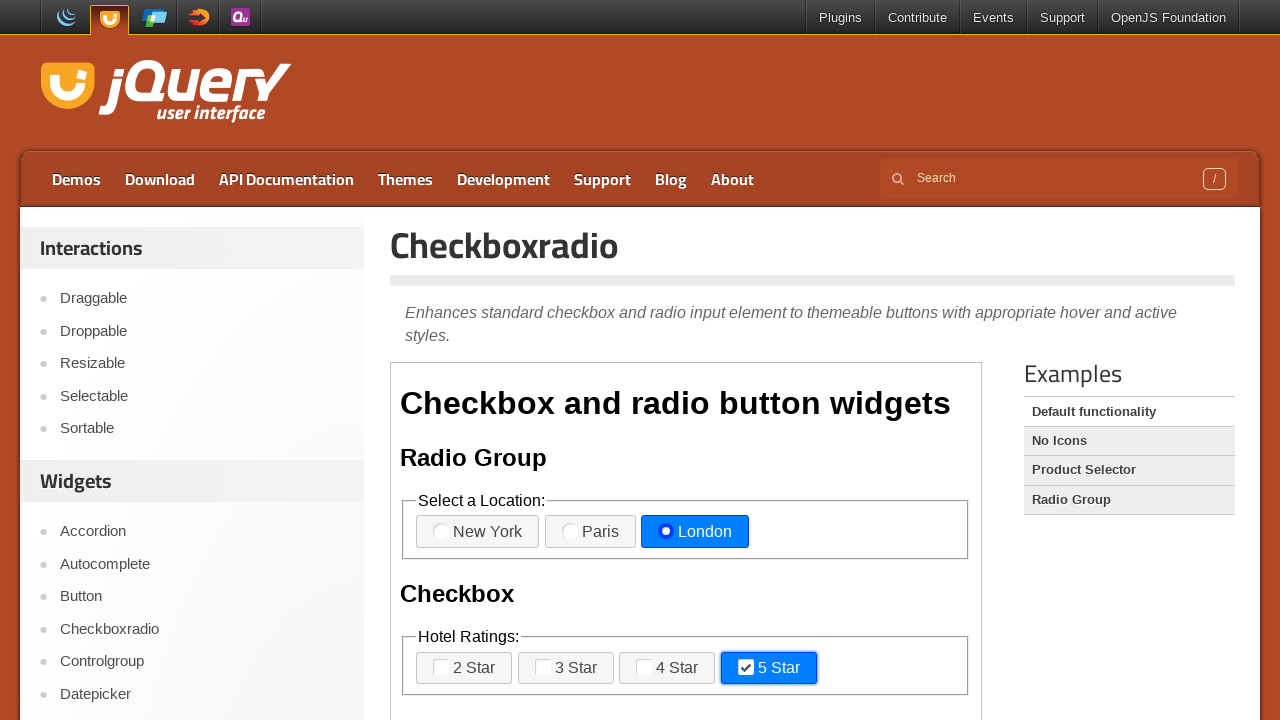

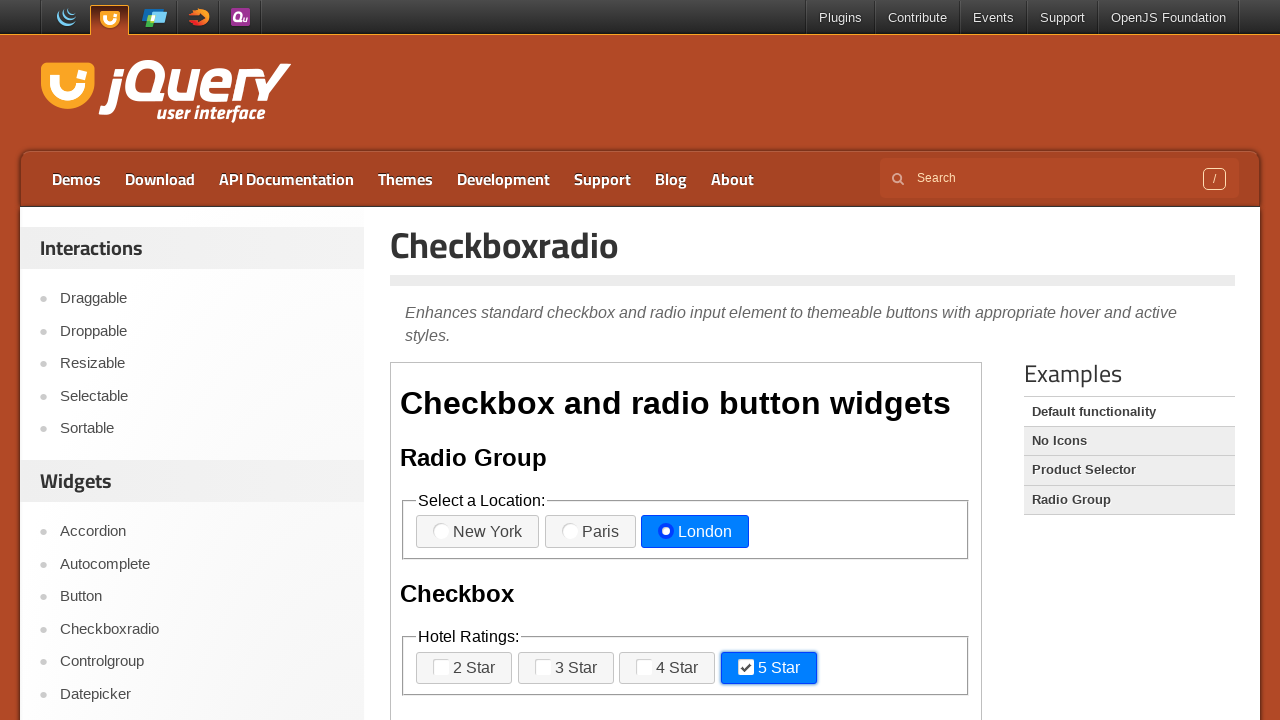